Tests keyboard actions including filling a textarea, selecting all text with Ctrl+A, copying with Ctrl+C, tabbing to the next field, and pasting with Ctrl+V

Starting URL: https://gotranscript.com/text-compare

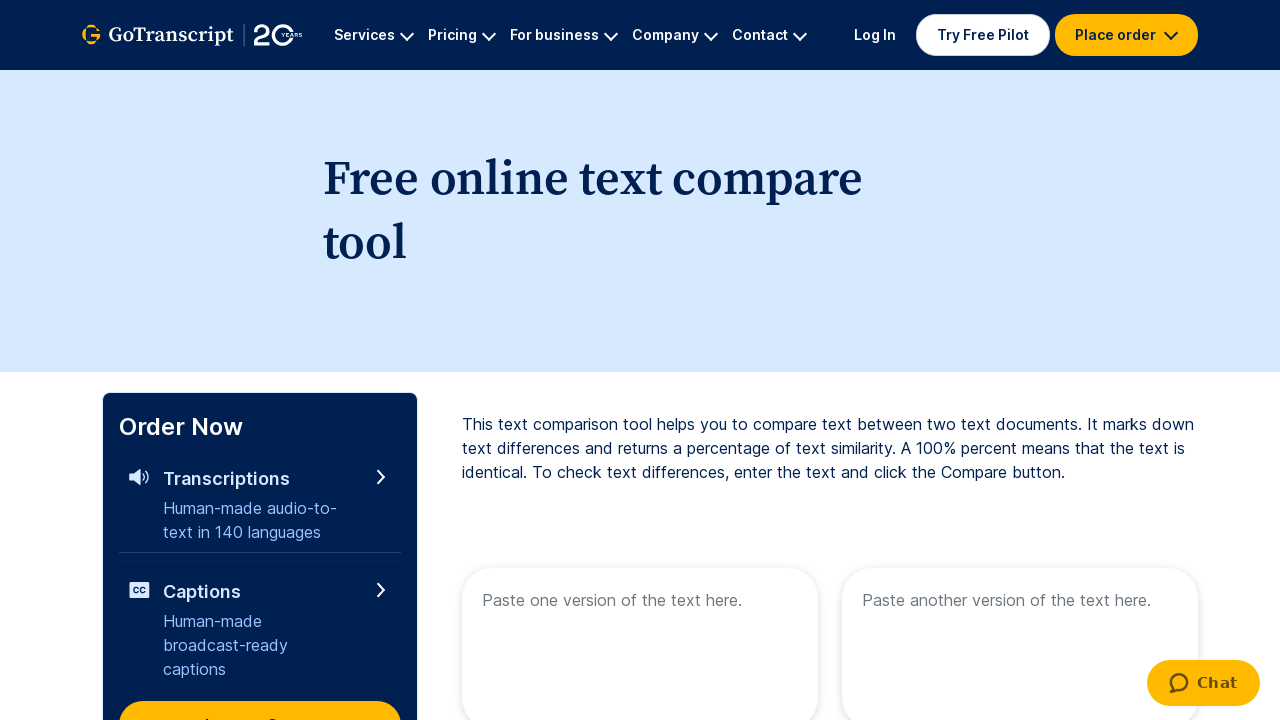

Filled first textarea with 'welcome to automation testing' on xpath=//textarea[@name='text1']
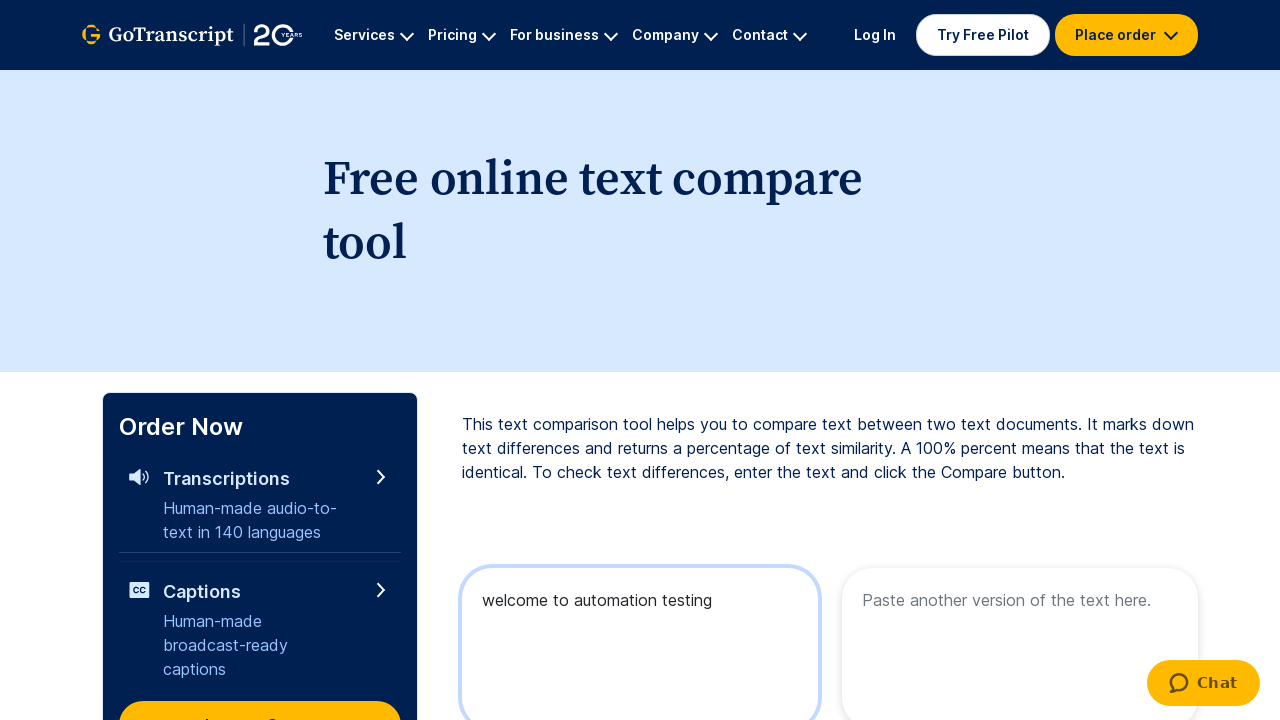

Selected all text in textarea with Ctrl+A
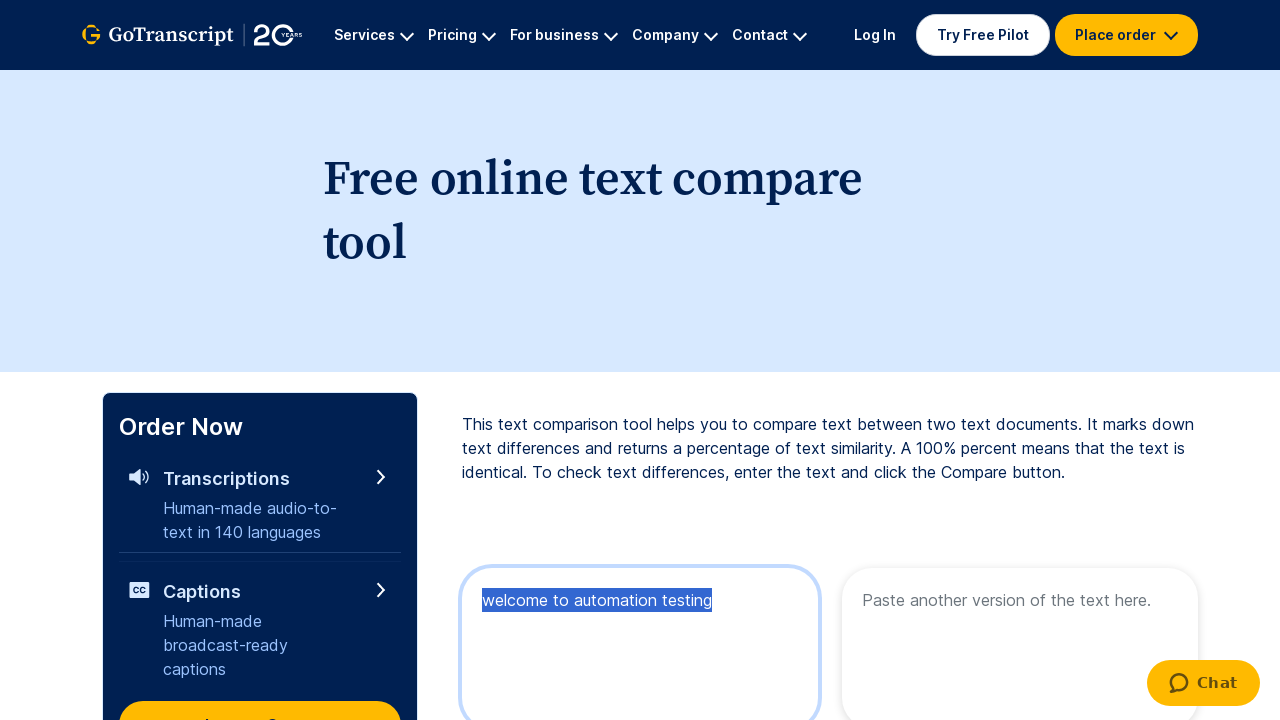

Copied selected text with Ctrl+C
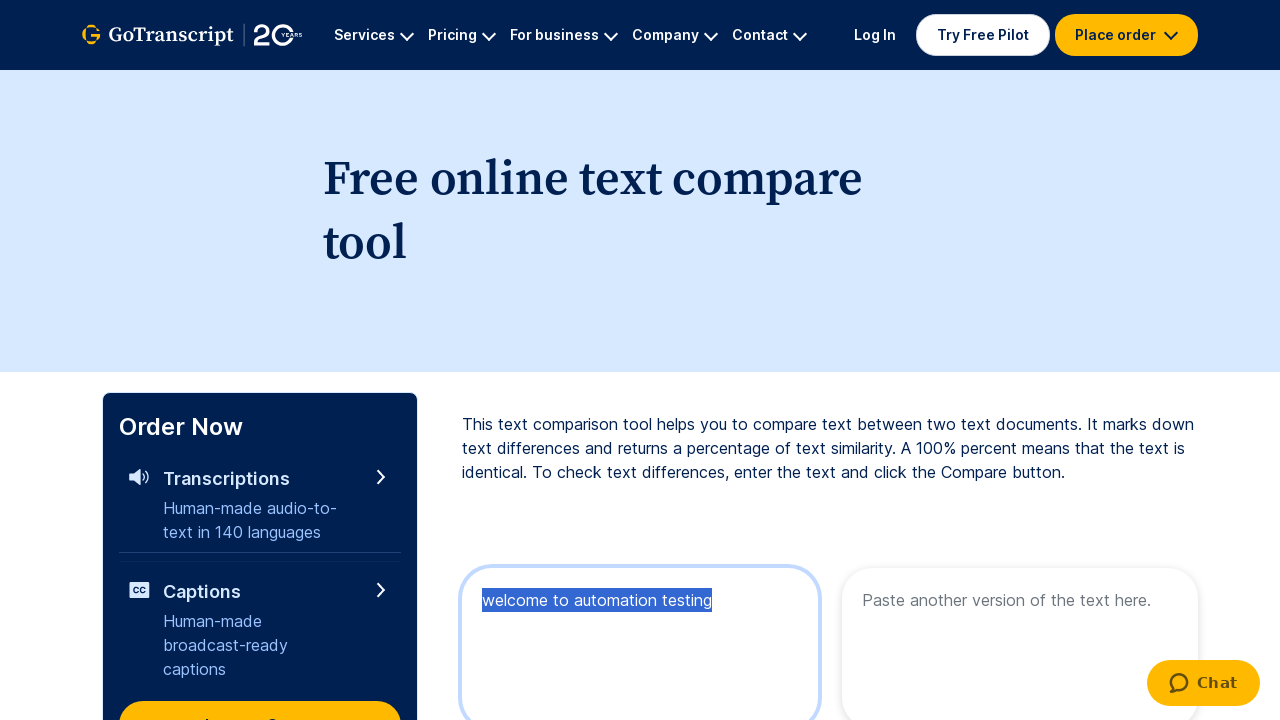

Tabbed to the next textarea field
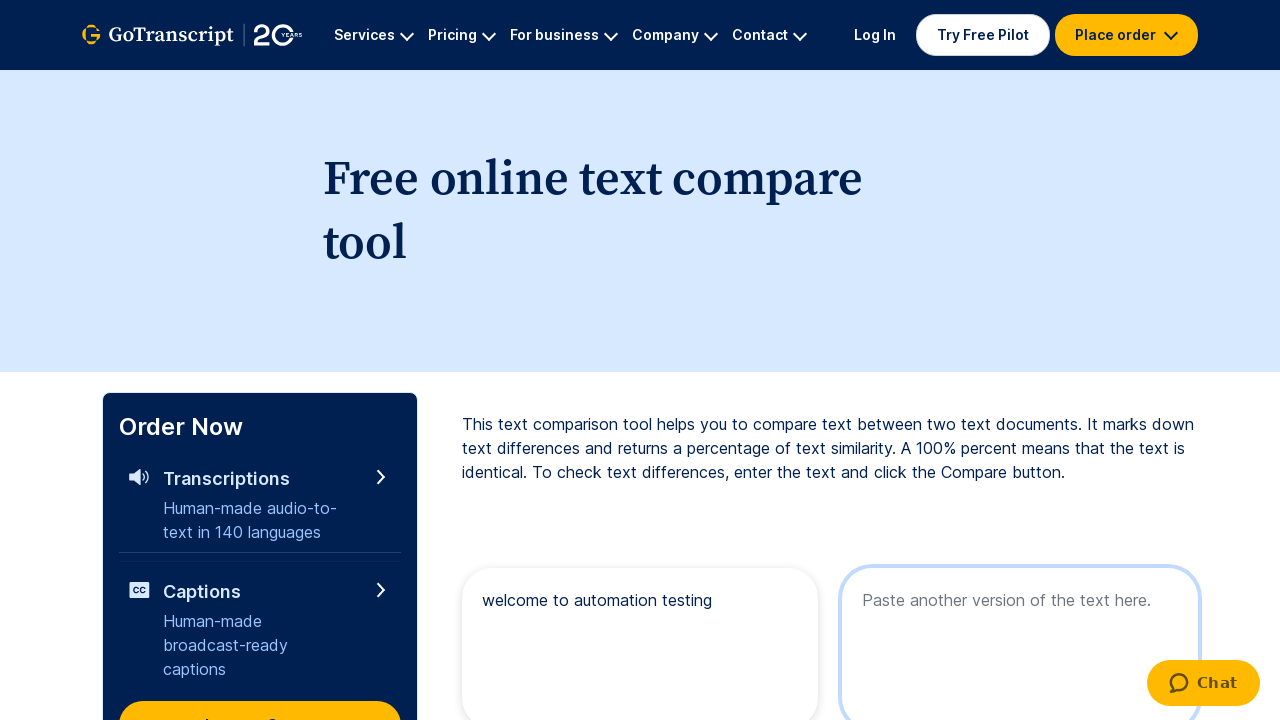

Pasted copied text with Ctrl+V
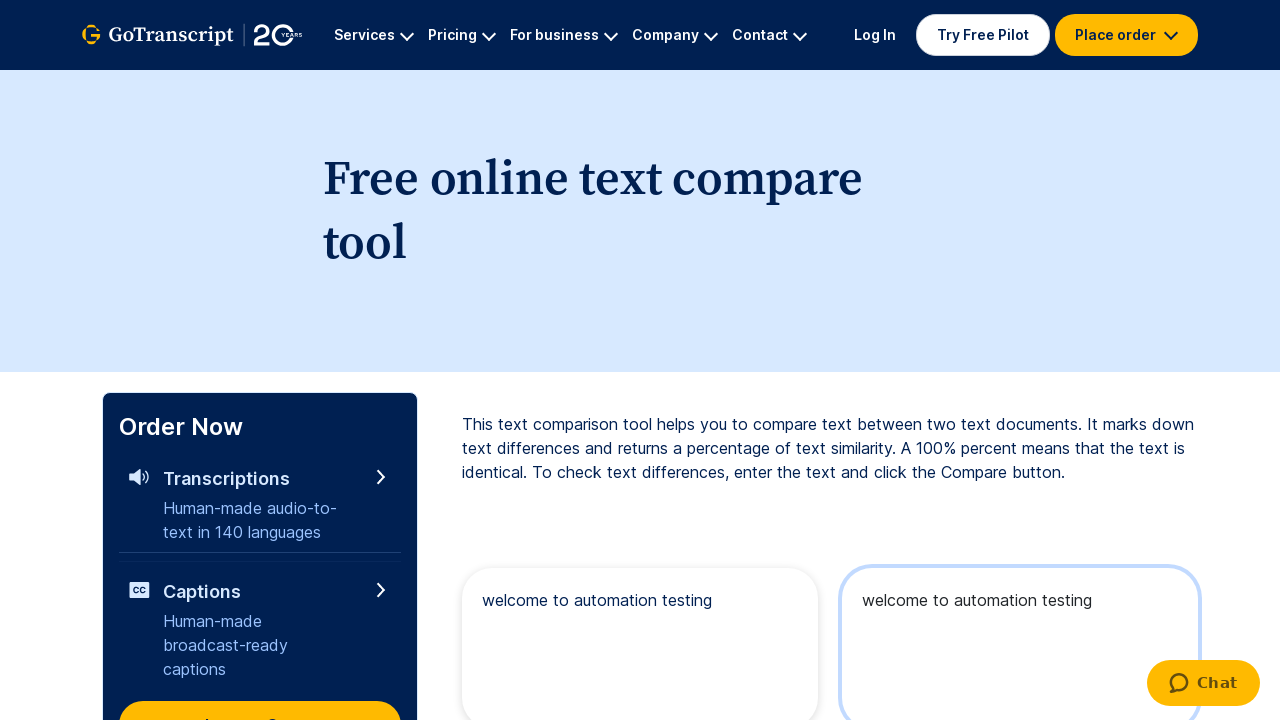

Waited 2 seconds for paste action to complete
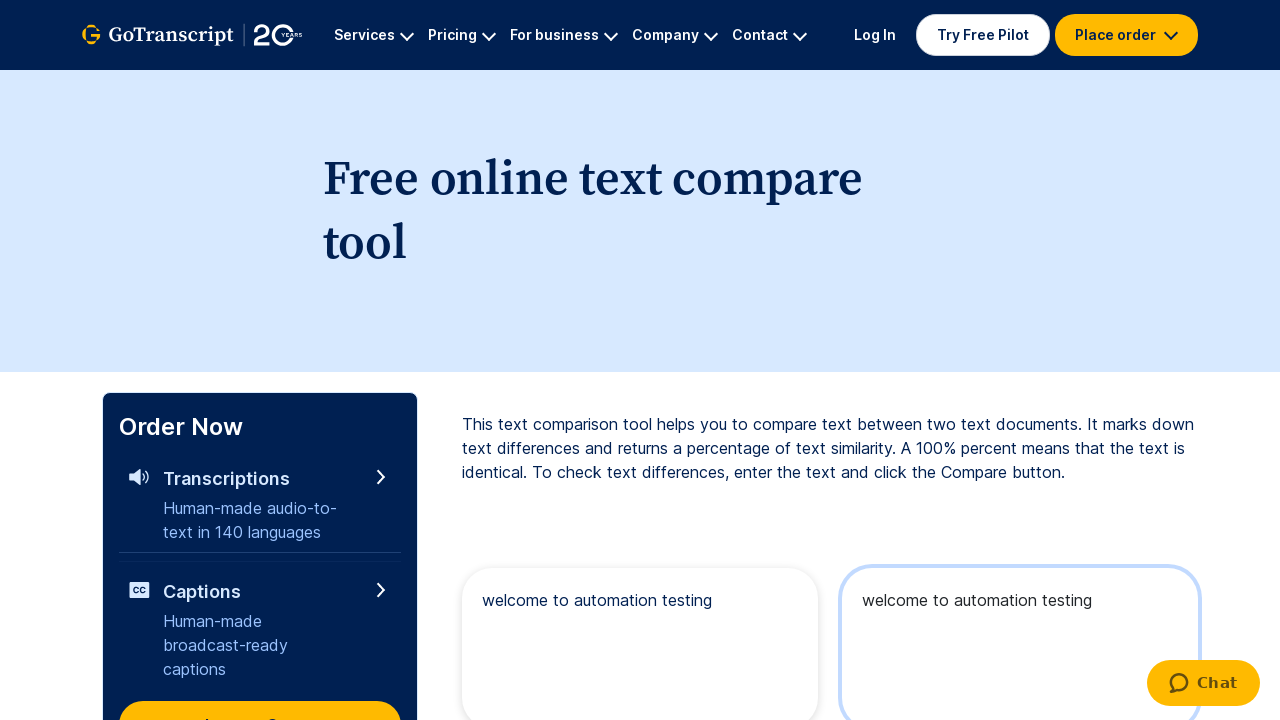

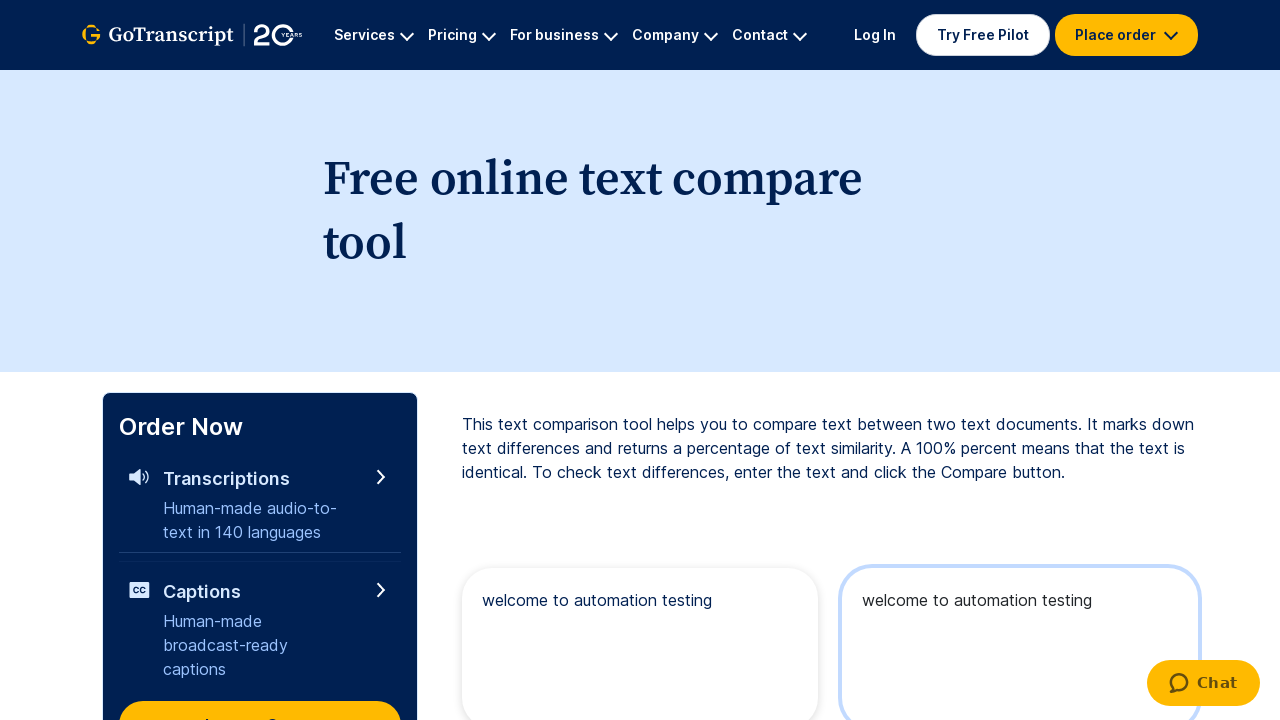